Tests text input functionality by entering text into an input field and verifying the result

Starting URL: https://www.qa-practice.com/elements/input/simple

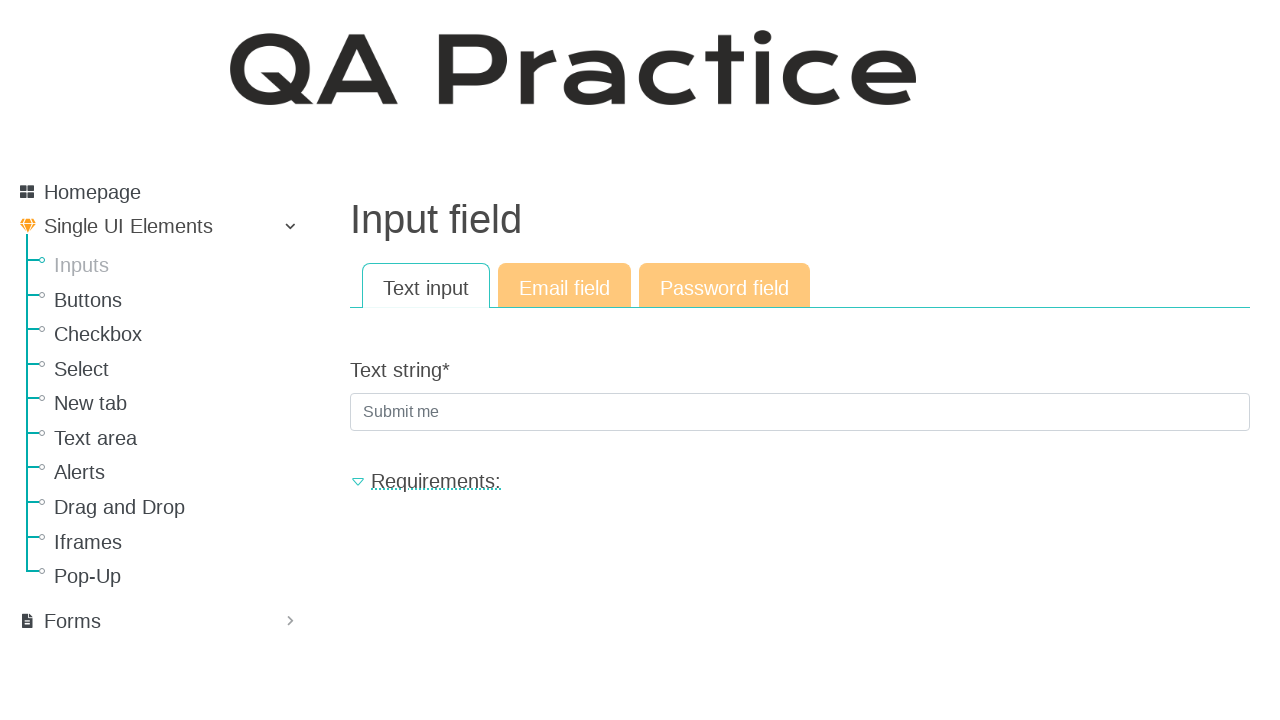

Filled text input field with 'abc123password' on #id_text_string
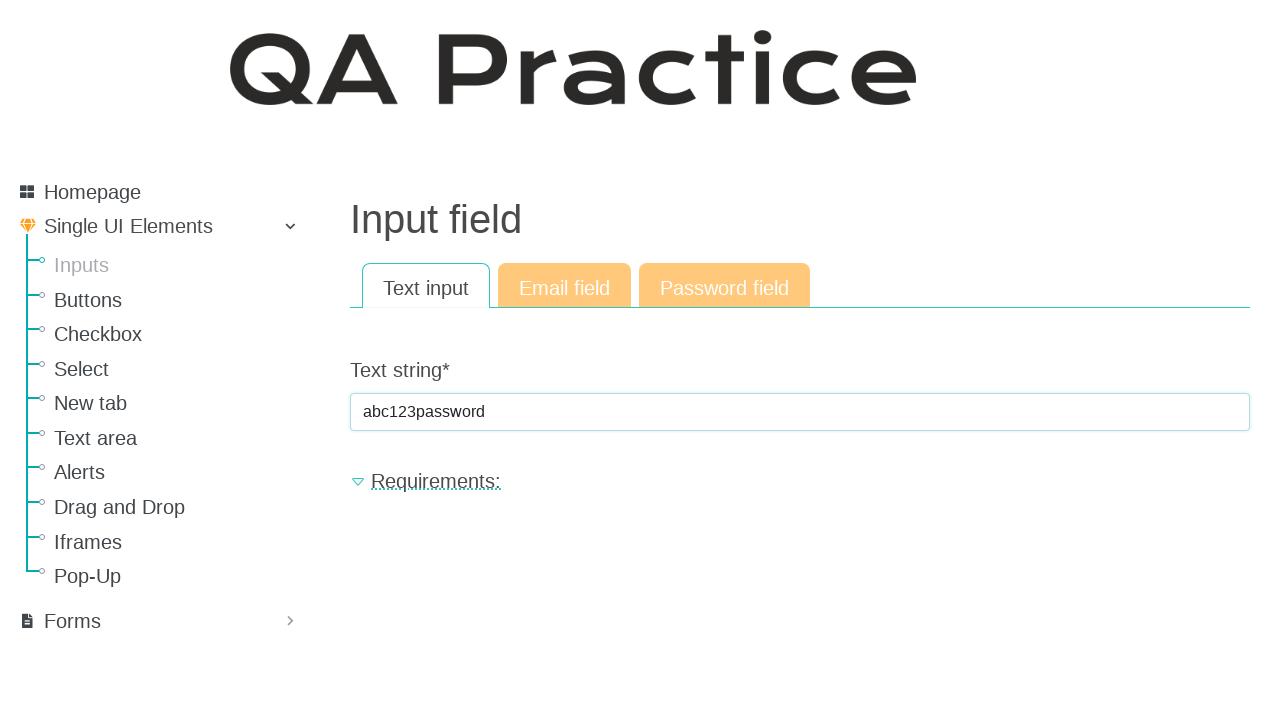

Pressed Enter to submit the input field on #id_text_string
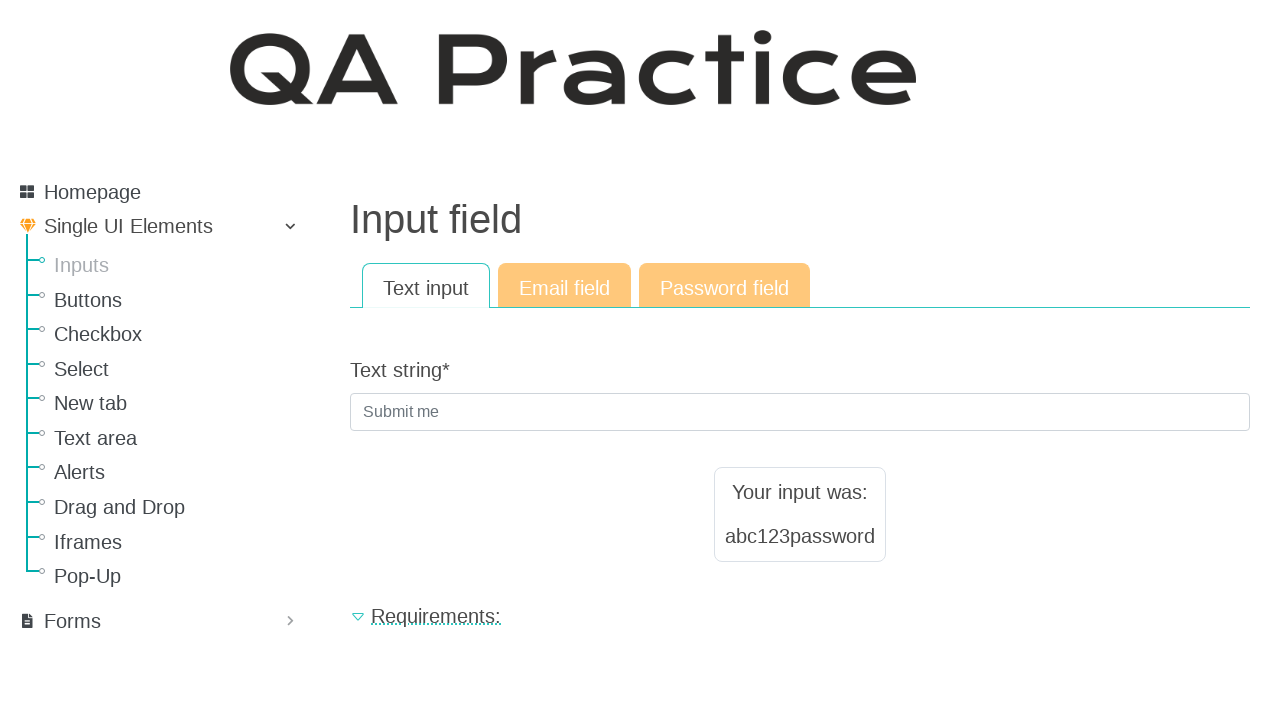

Result text element appeared on page
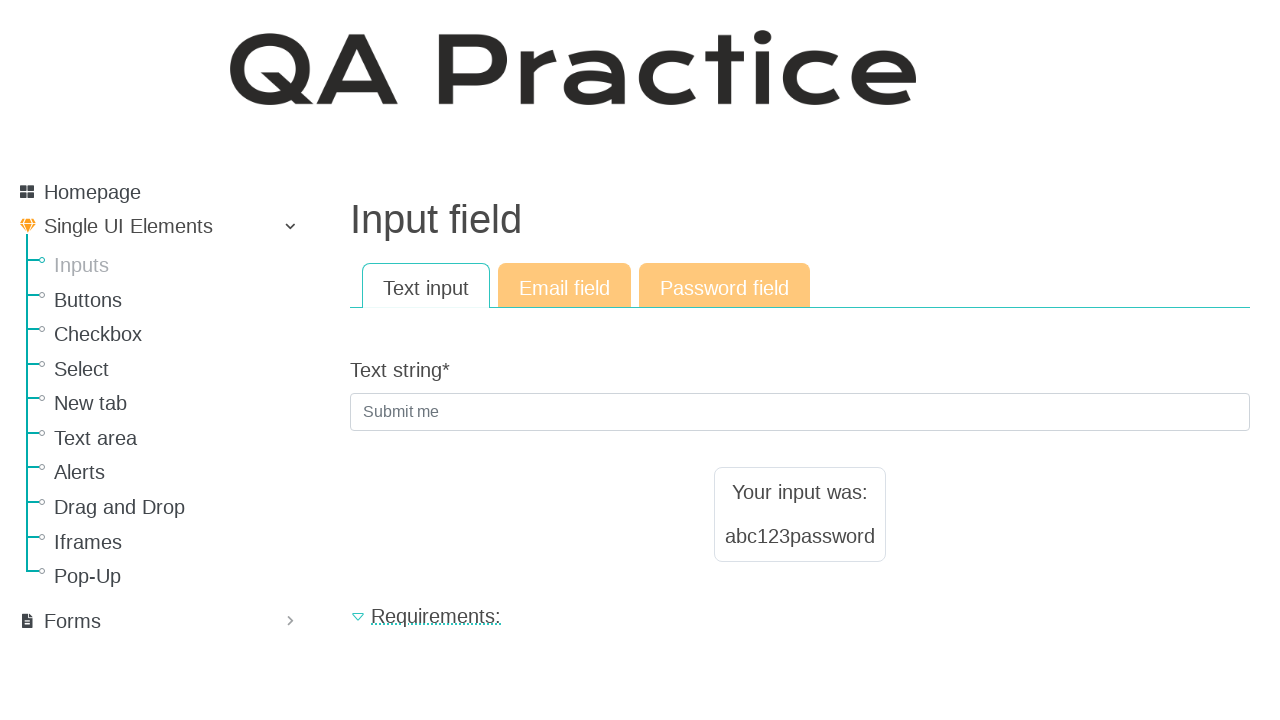

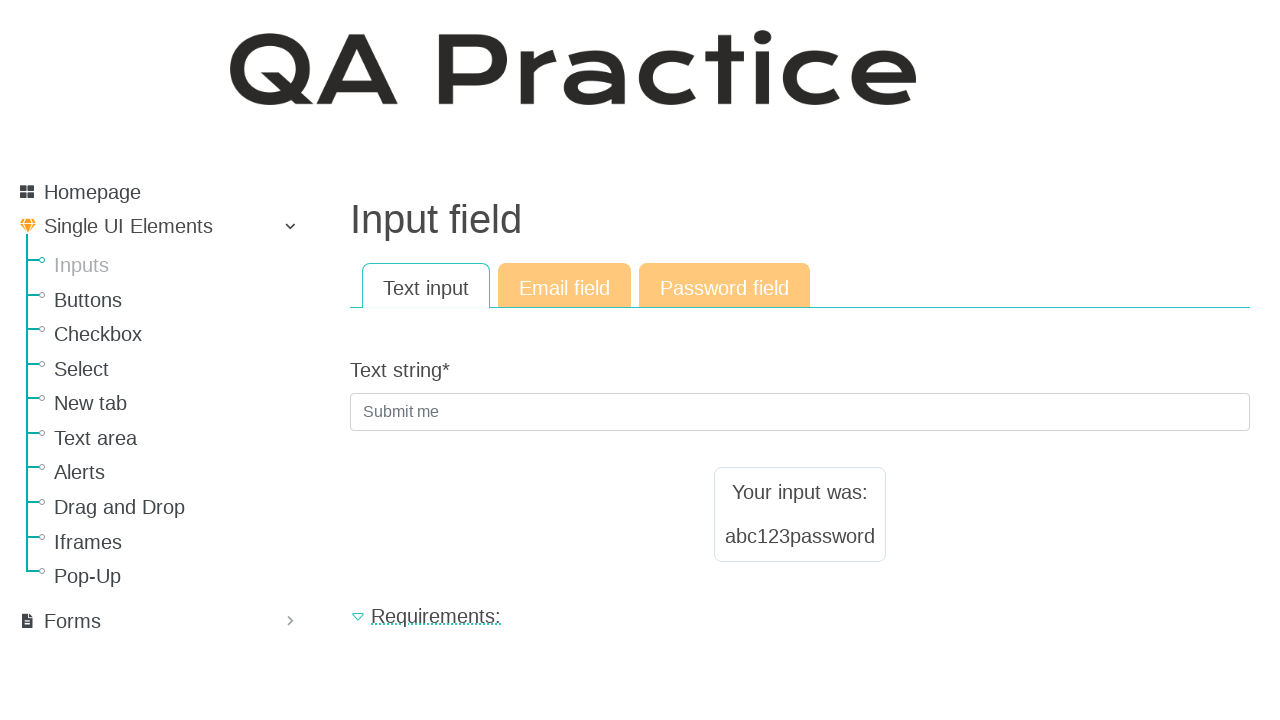